Navigates to an error code 400 page and reads the body text

Starting URL: https://testautomationpractice.blogspot.com/

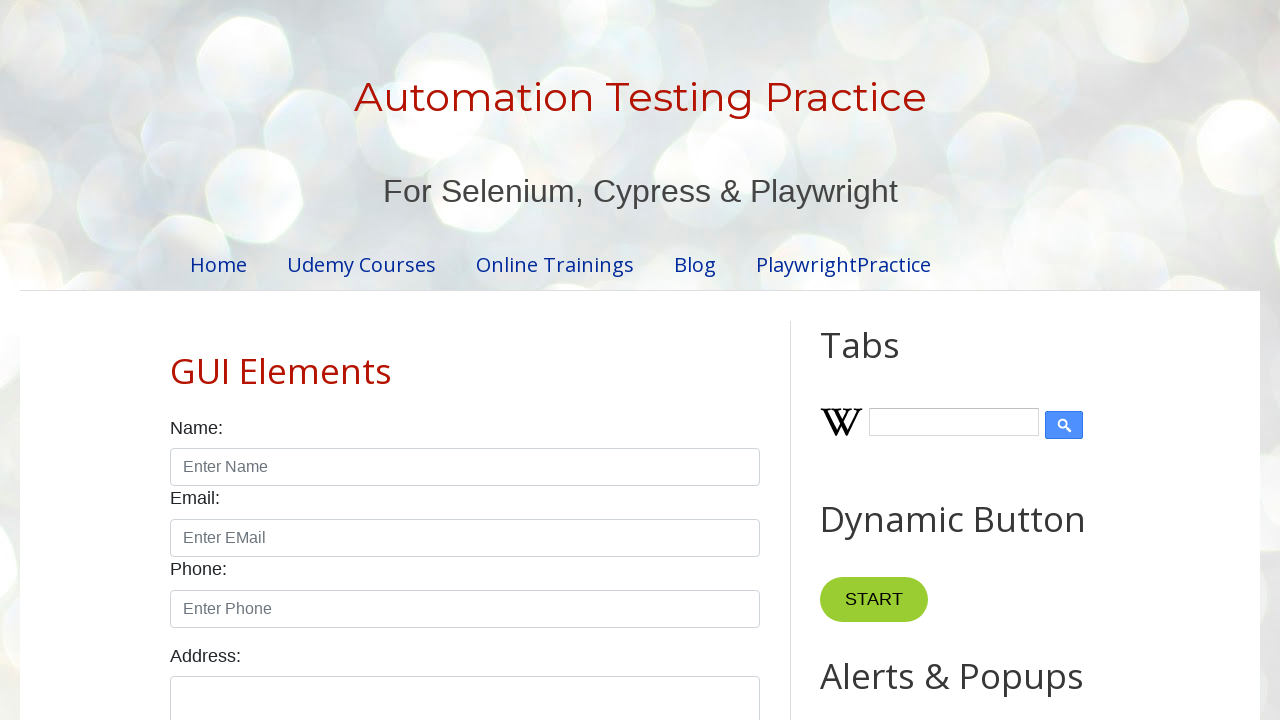

Clicked on Errorcode 400 link at (965, 360) on text=Errorcode 400
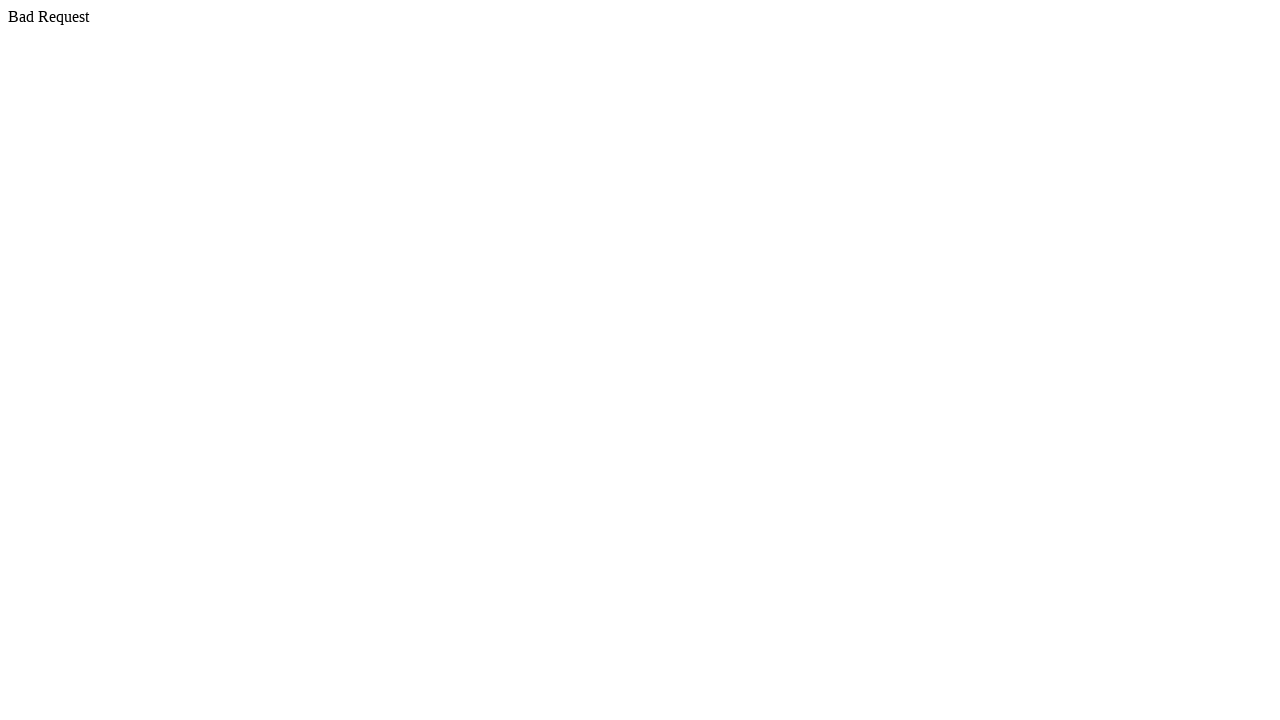

Error code 400 page loaded
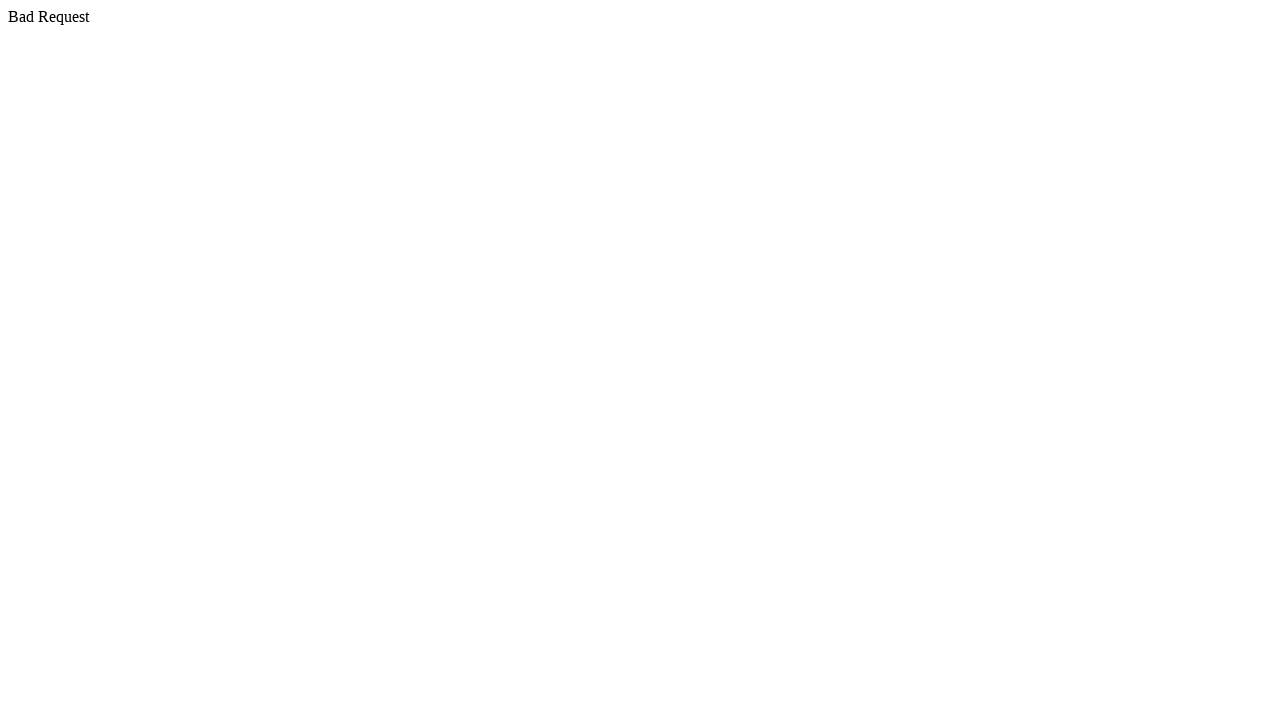

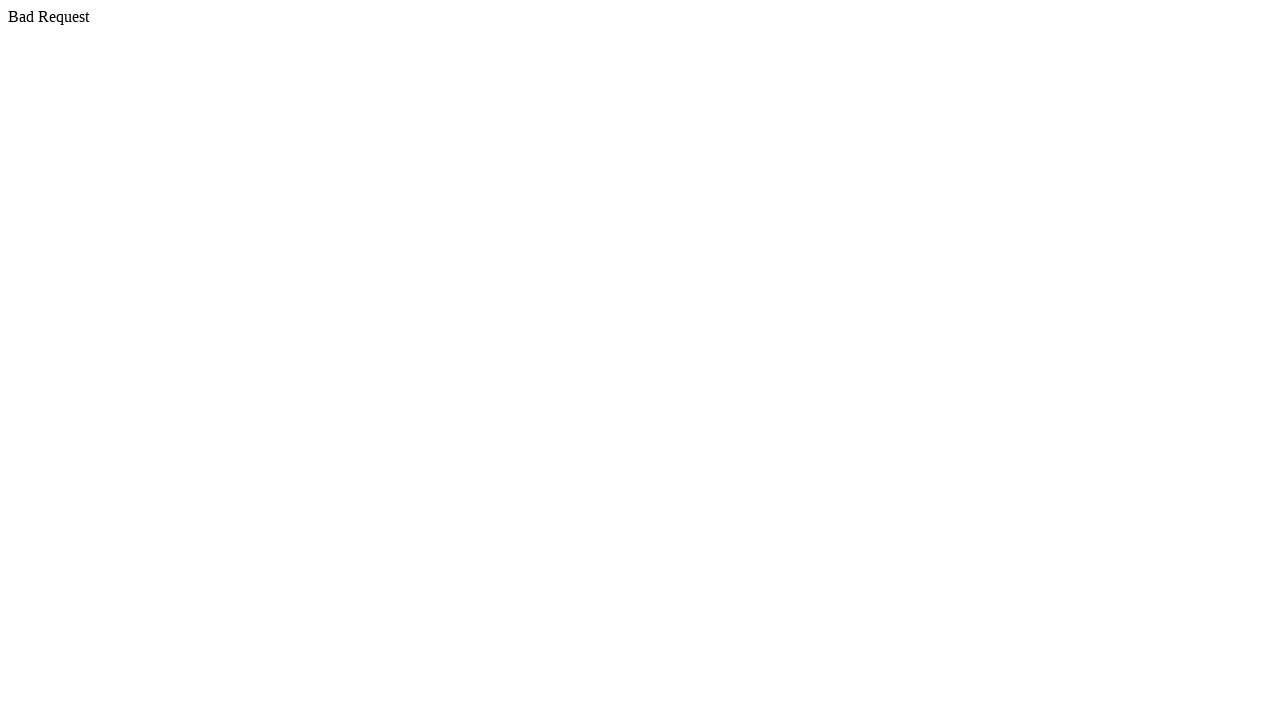